Tests clicking the "Try it Yourself" button on W3Schools JavaScript popup tutorial page, which opens a new browser tab, then switches focus to the newly opened window.

Starting URL: https://www.w3schools.com/js/js_popup.asp

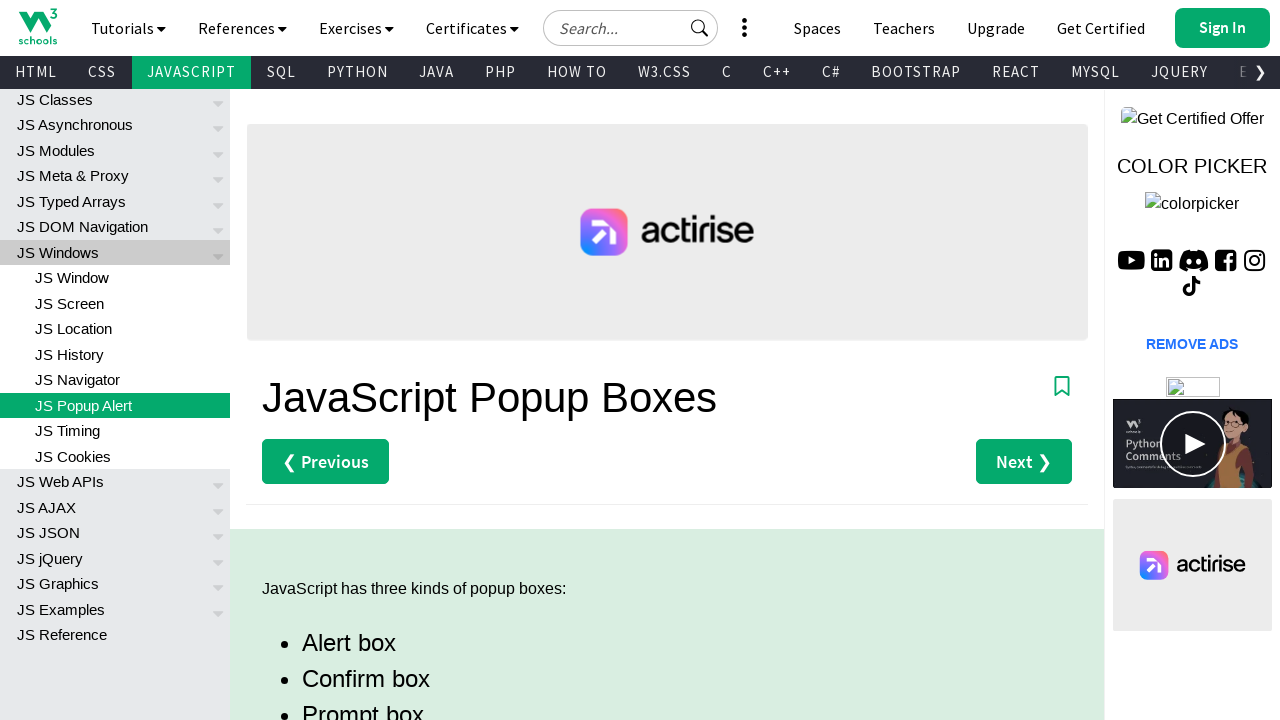

Clicked 'Try it Yourself' button on W3Schools JavaScript popup tutorial page at (334, 360) on xpath=//a[text()='Try it Yourself »']
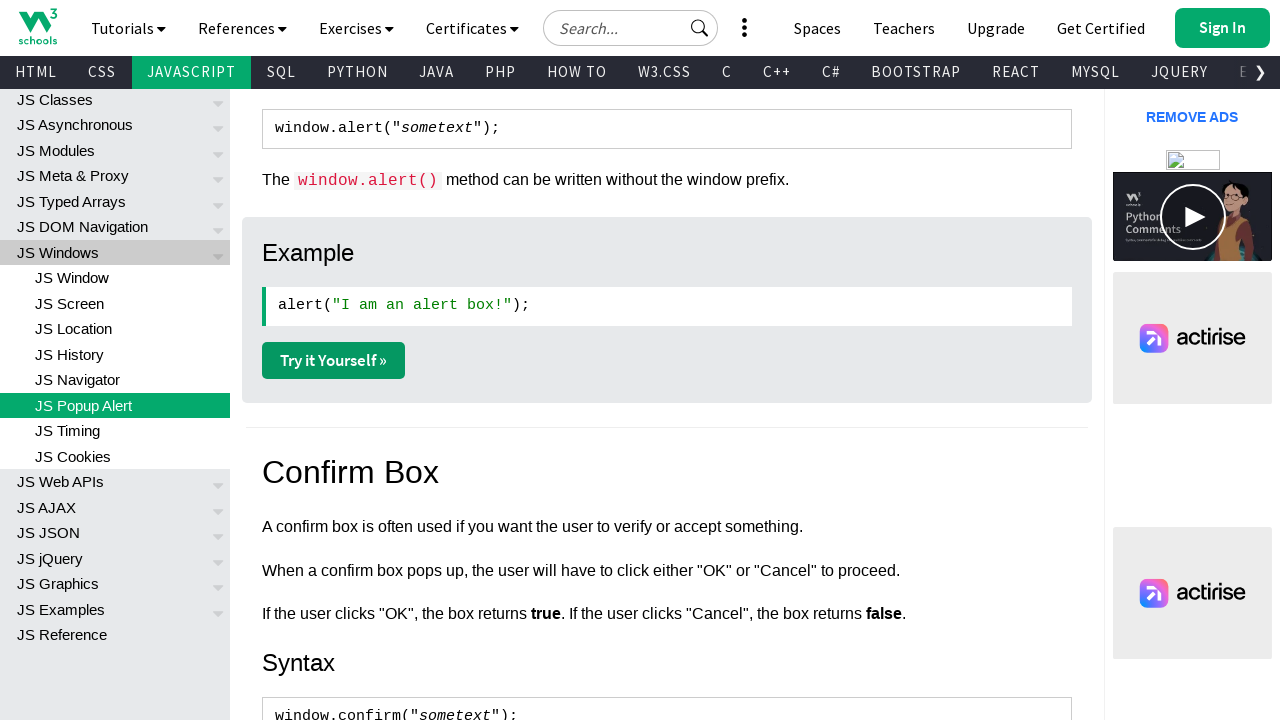

Waited 1 second for new tab to open
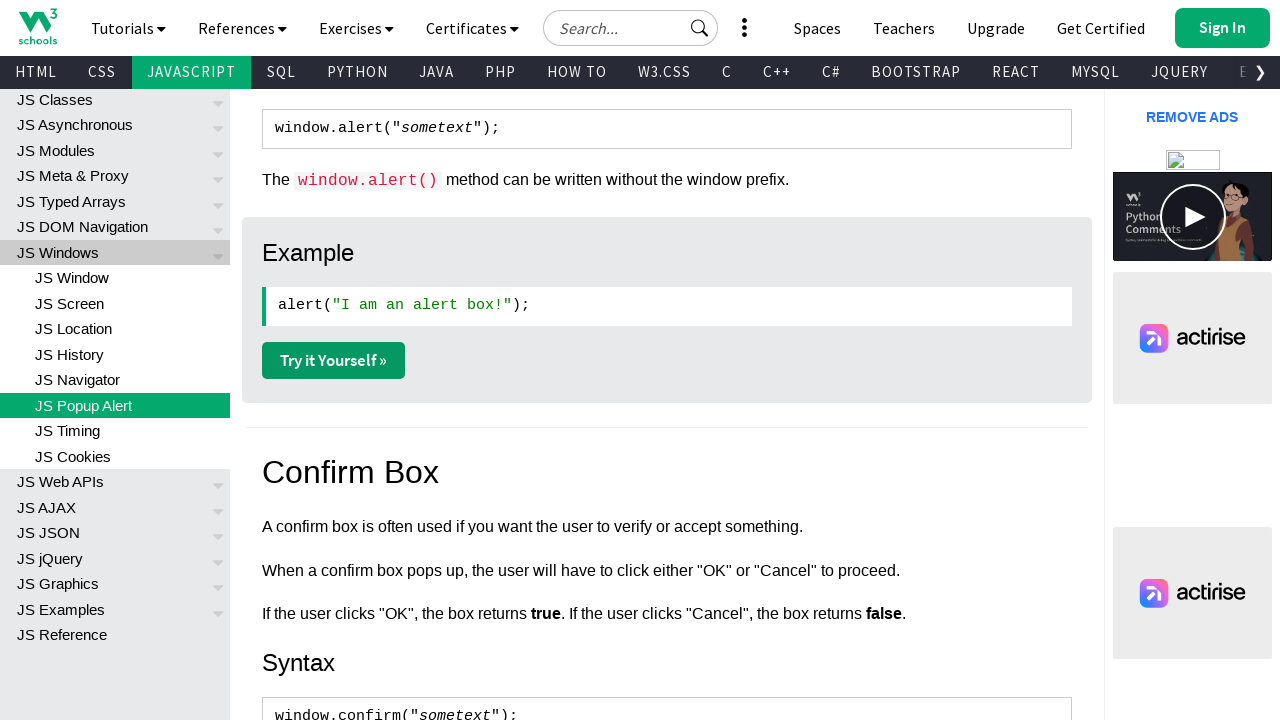

Retrieved all pages from context
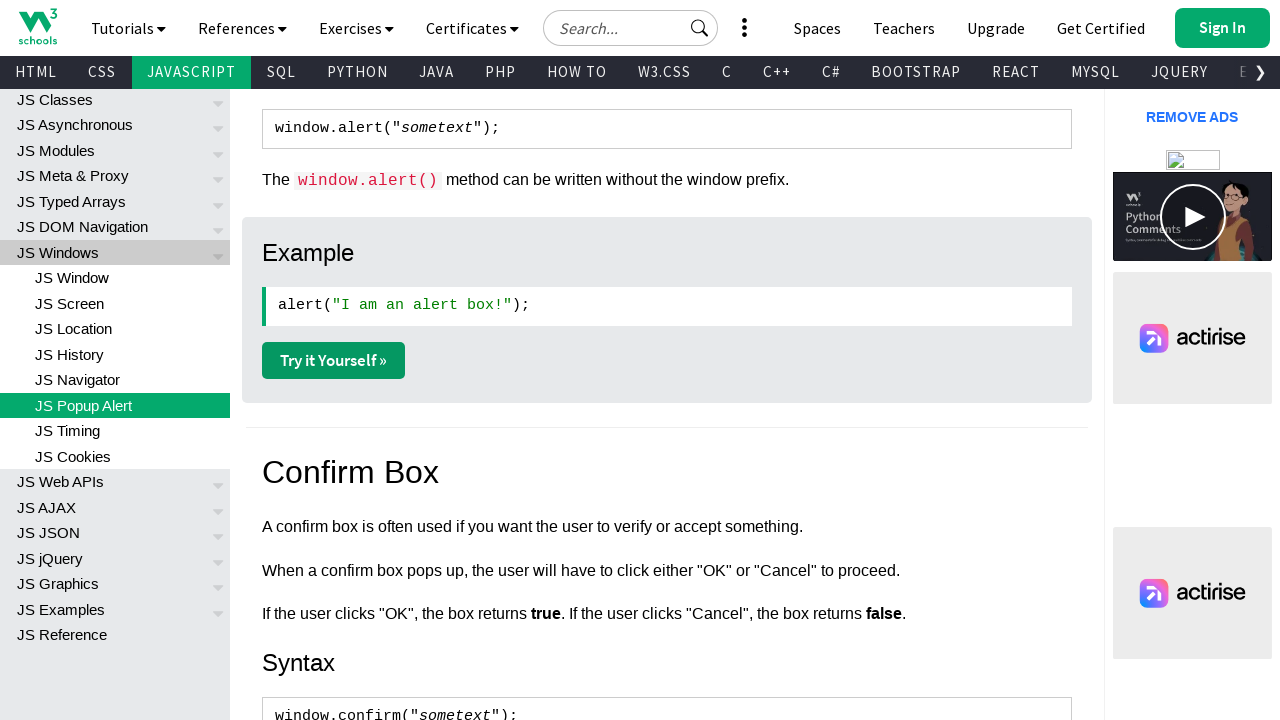

Identified new page as second tab in context
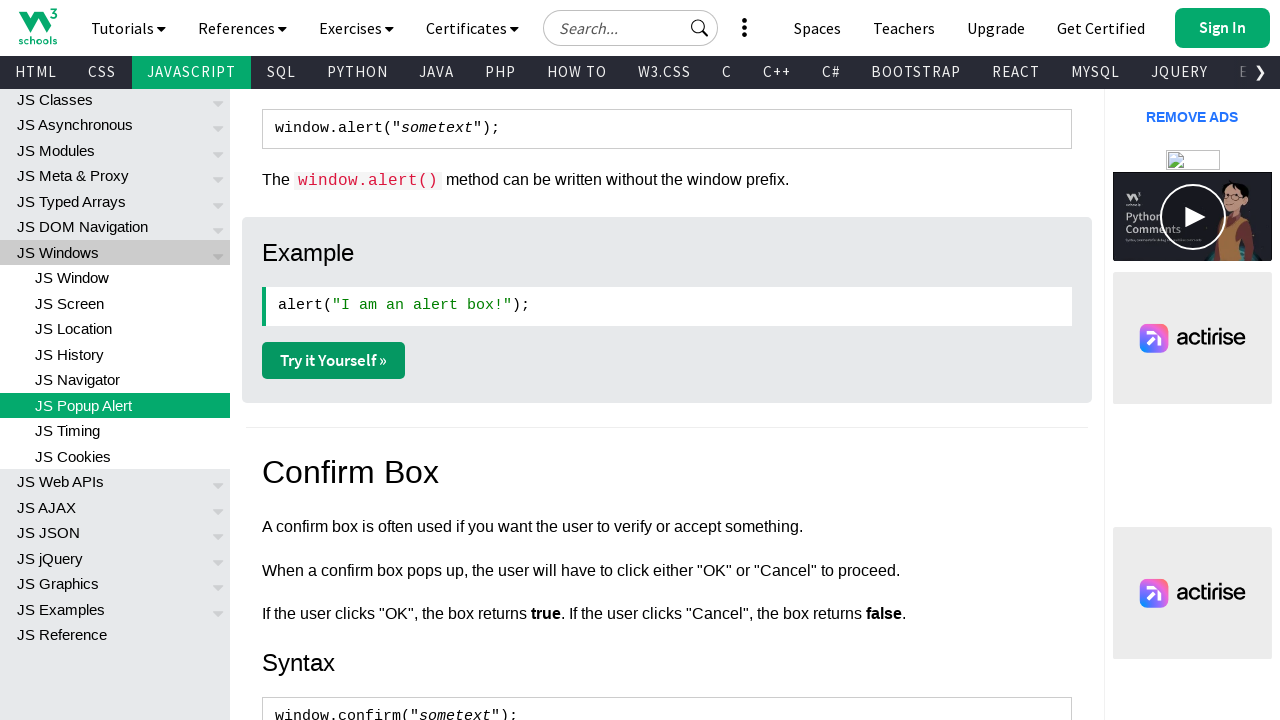

Brought new page to front and switched focus to it
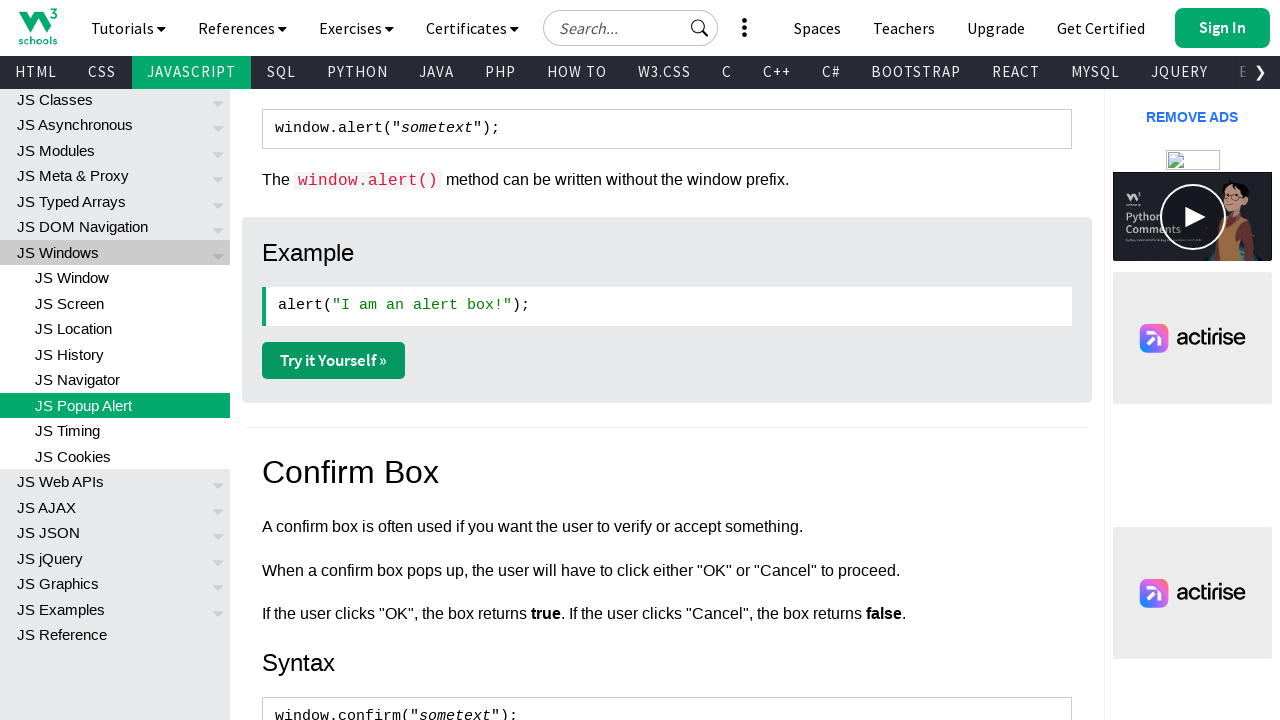

New page fully loaded and ready for interaction
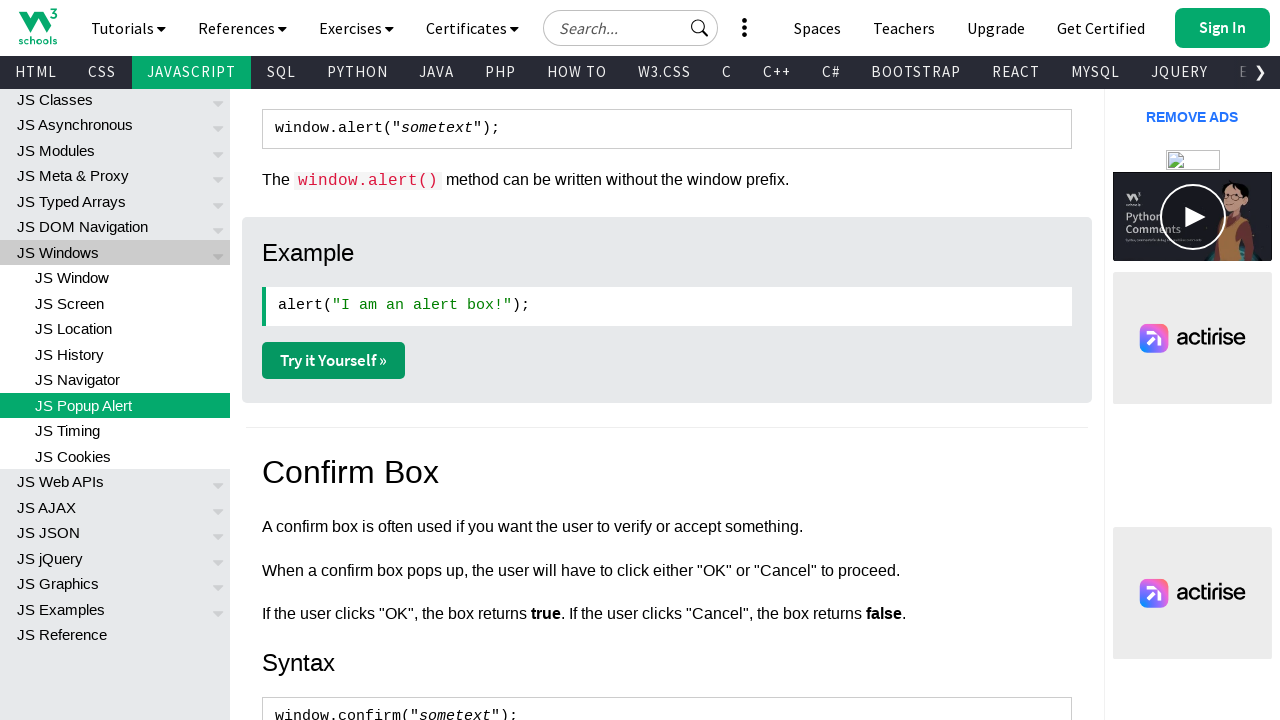

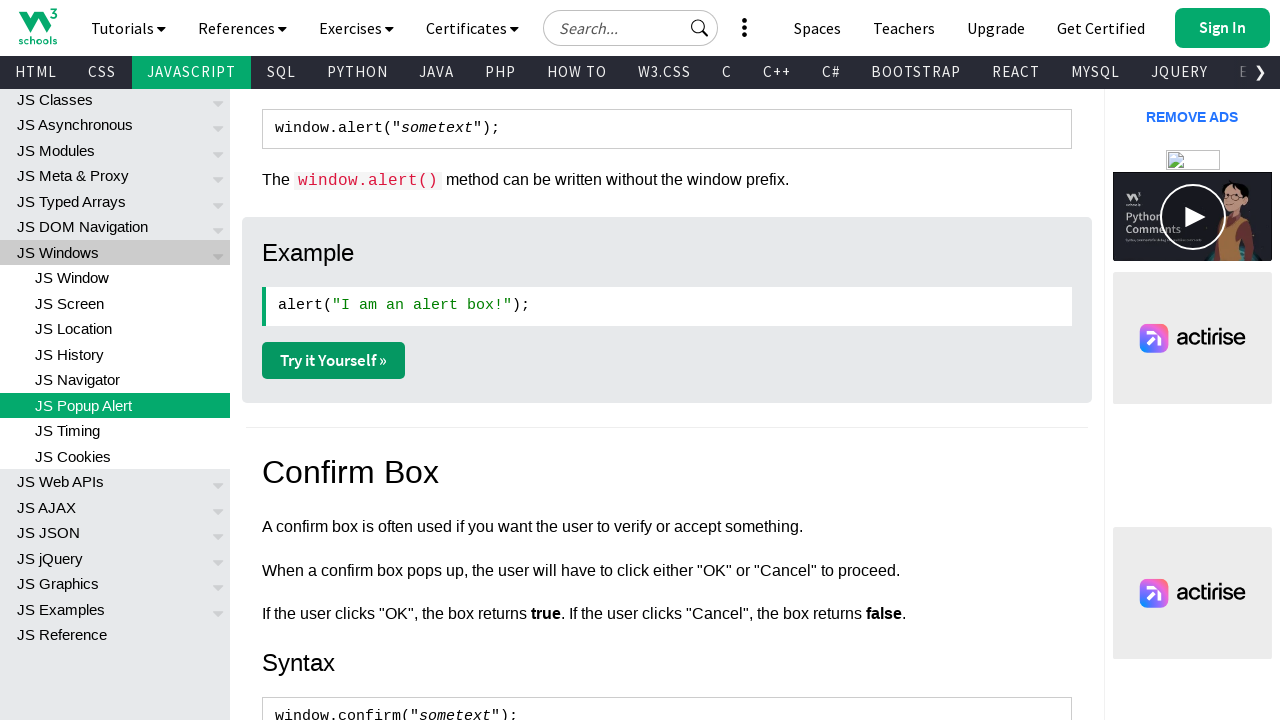